Tests mouse interaction actions by performing right-click and double-click on a link element

Starting URL: https://selenium08.blogspot.com/2020/01/click-and-hold.html

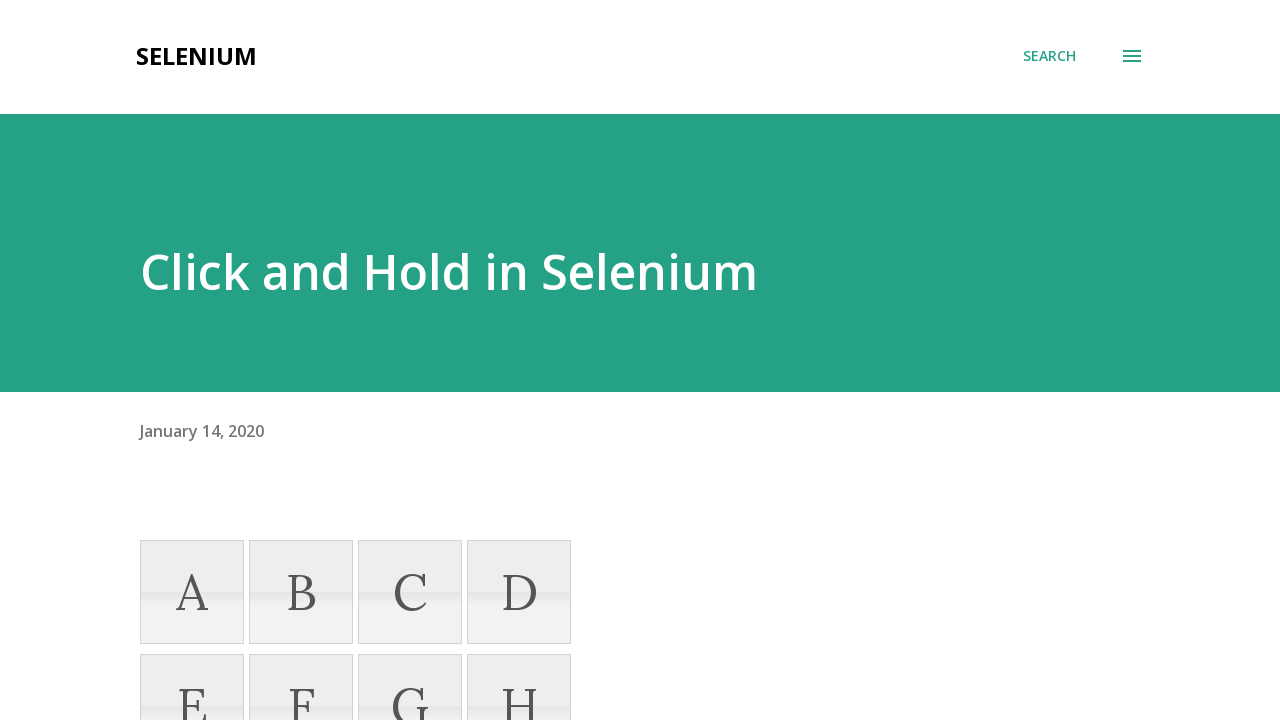

Located link element using XPath
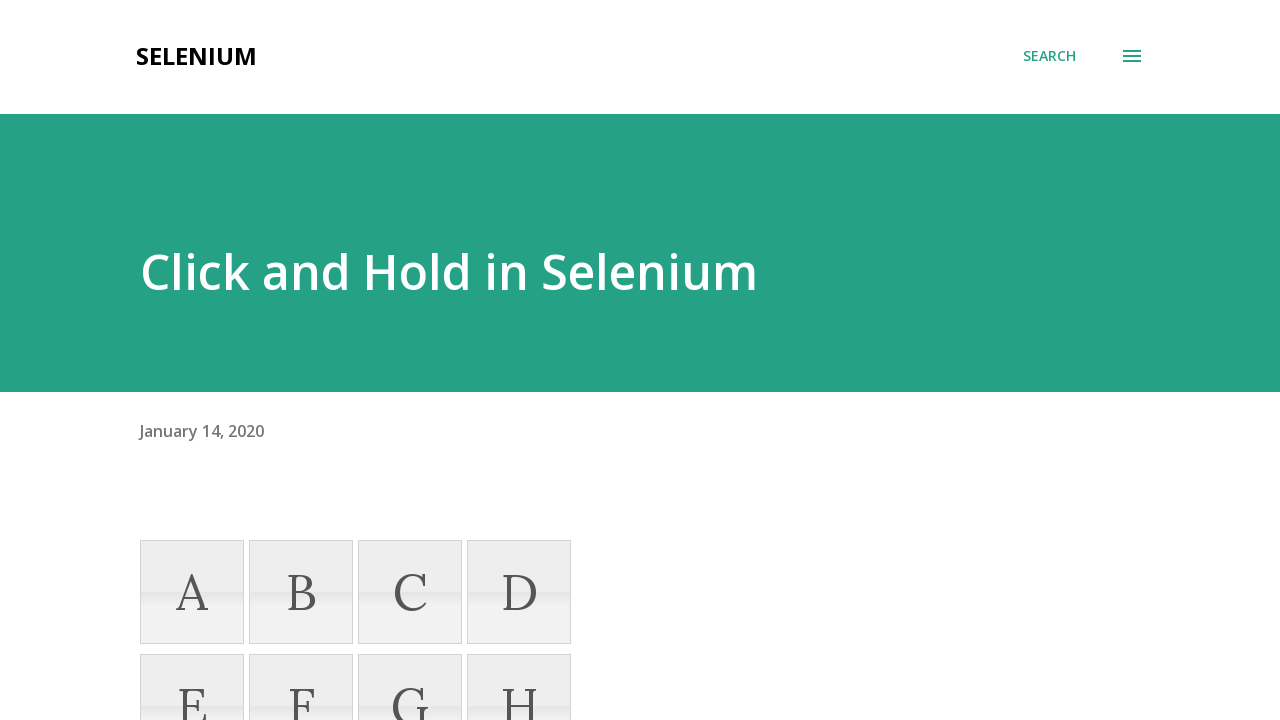

Right-clicked on the link element at (196, 56) on xpath=//a[@href='https://selenium08.blogspot.com/']
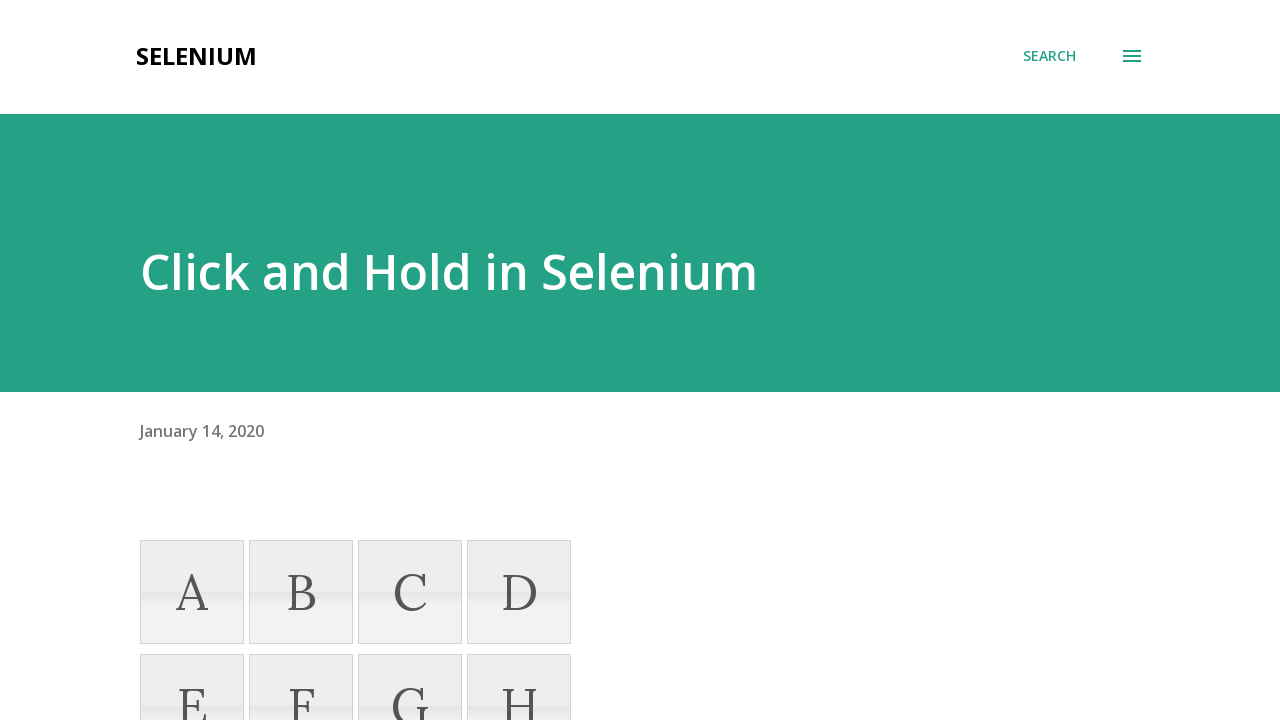

Double-clicked on the link element at (196, 56) on xpath=//a[@href='https://selenium08.blogspot.com/']
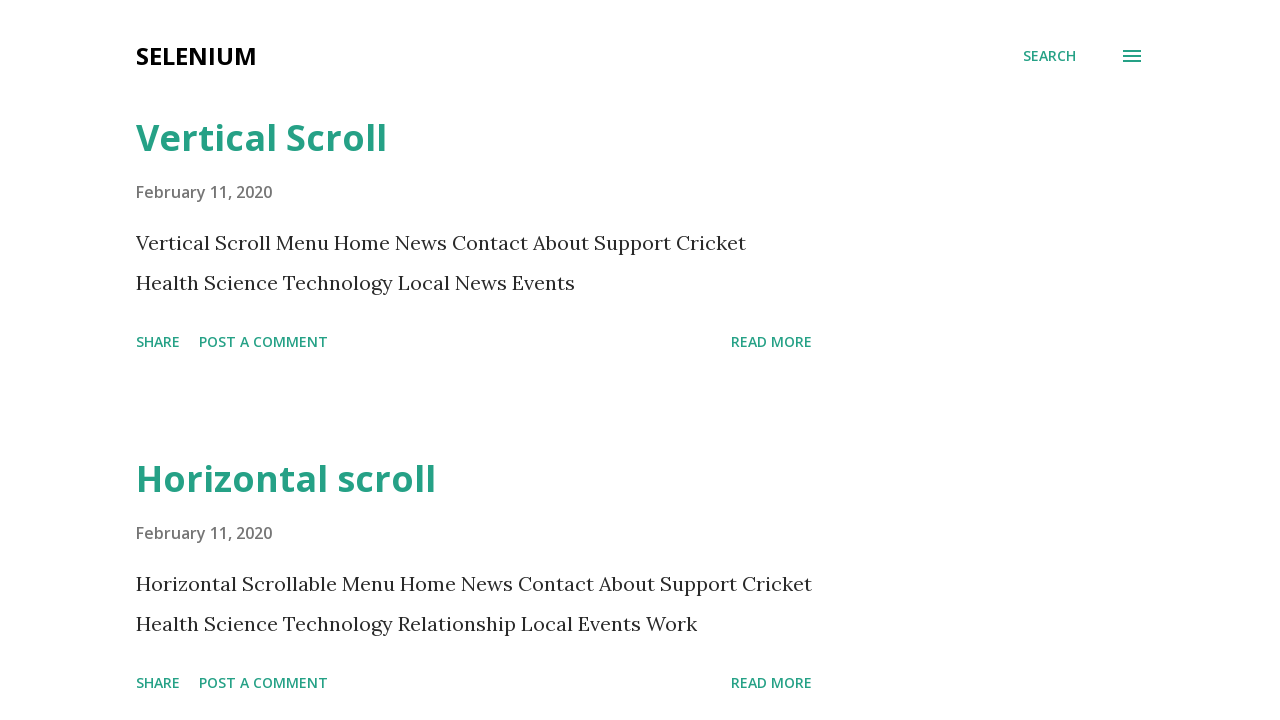

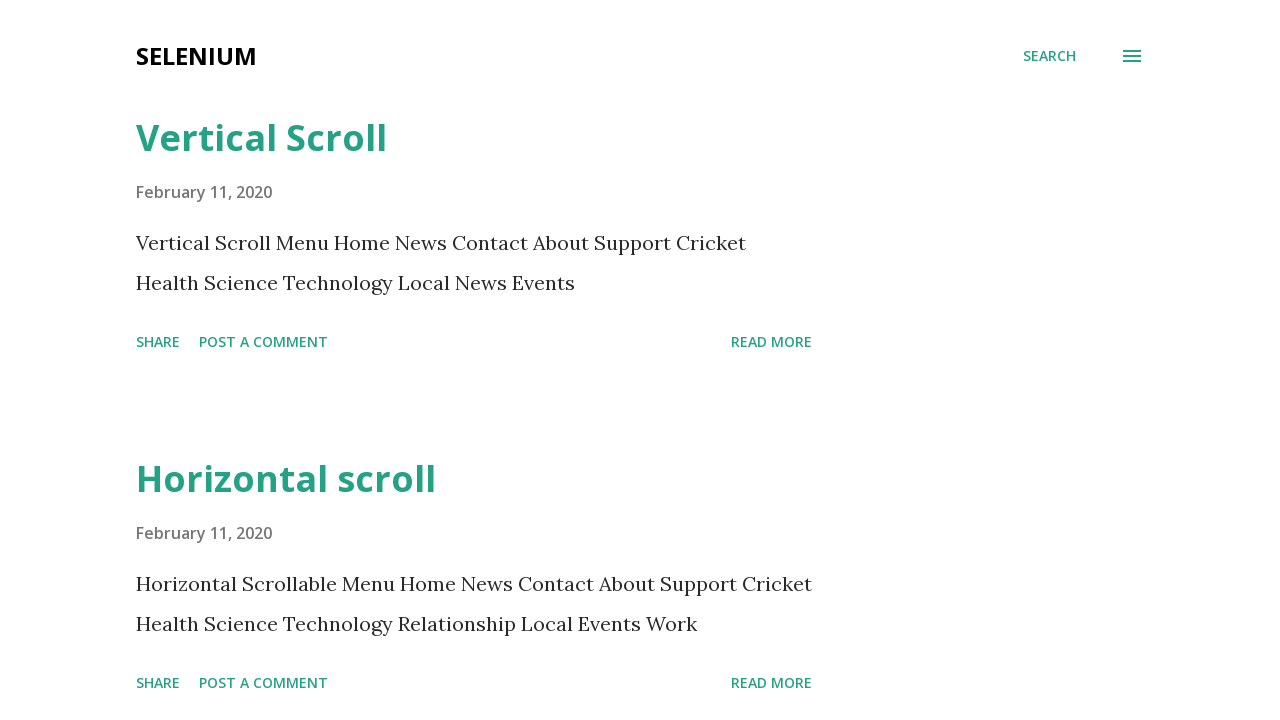